Tests add/remove element functionality by clicking Add Element button, verifying Delete button appears, then clicking Delete and verifying it disappears

Starting URL: https://the-internet.herokuapp.com/add_remove_elements/

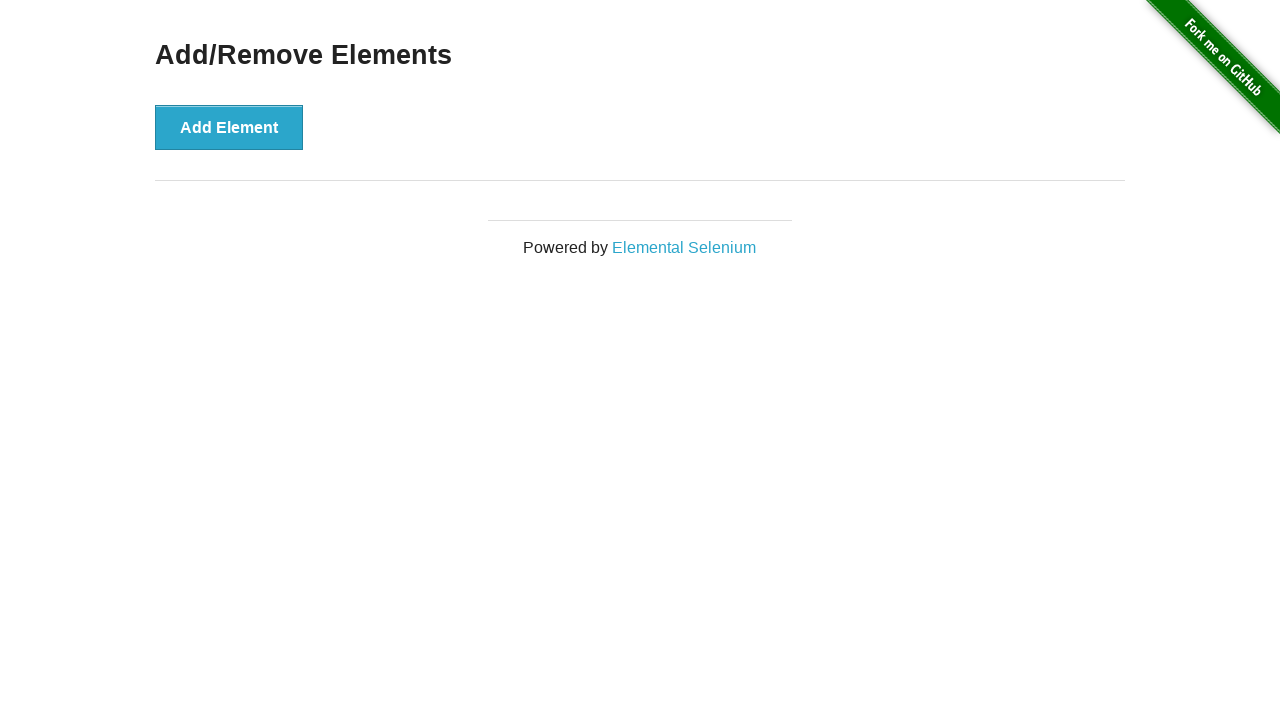

Clicked Add Element button at (229, 127) on [onclick='addElement()']
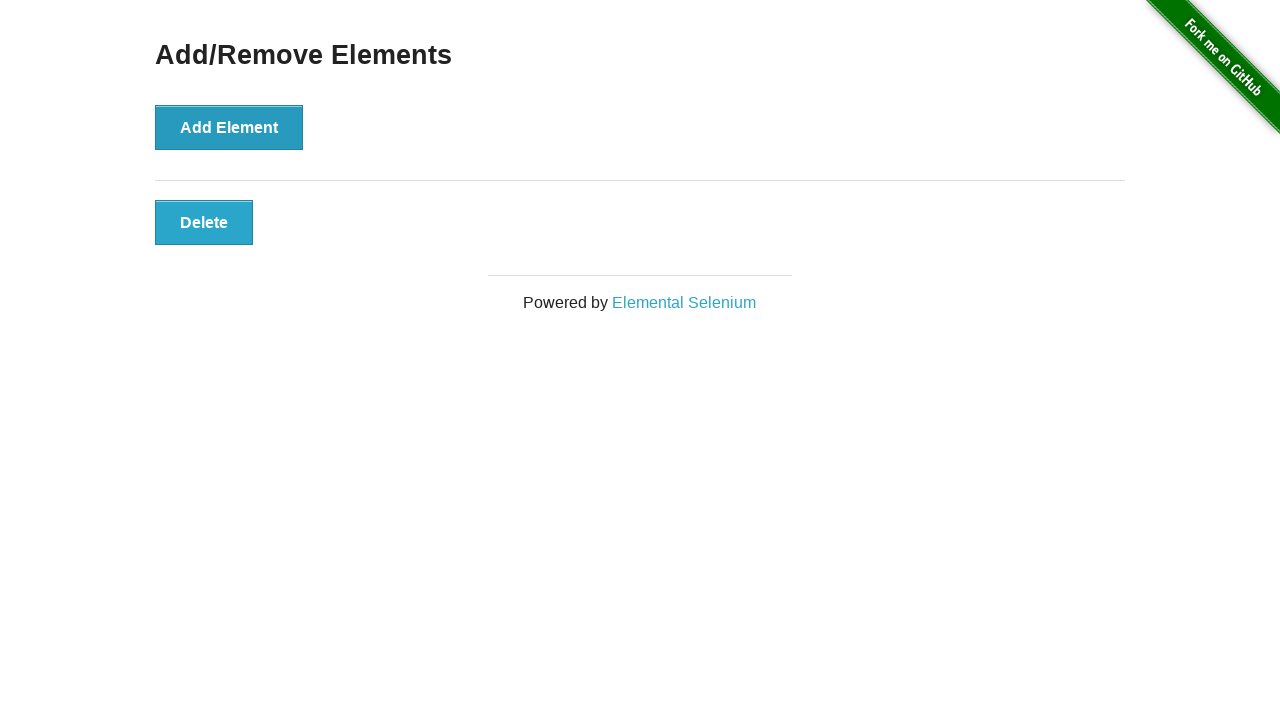

Delete button appeared after adding element
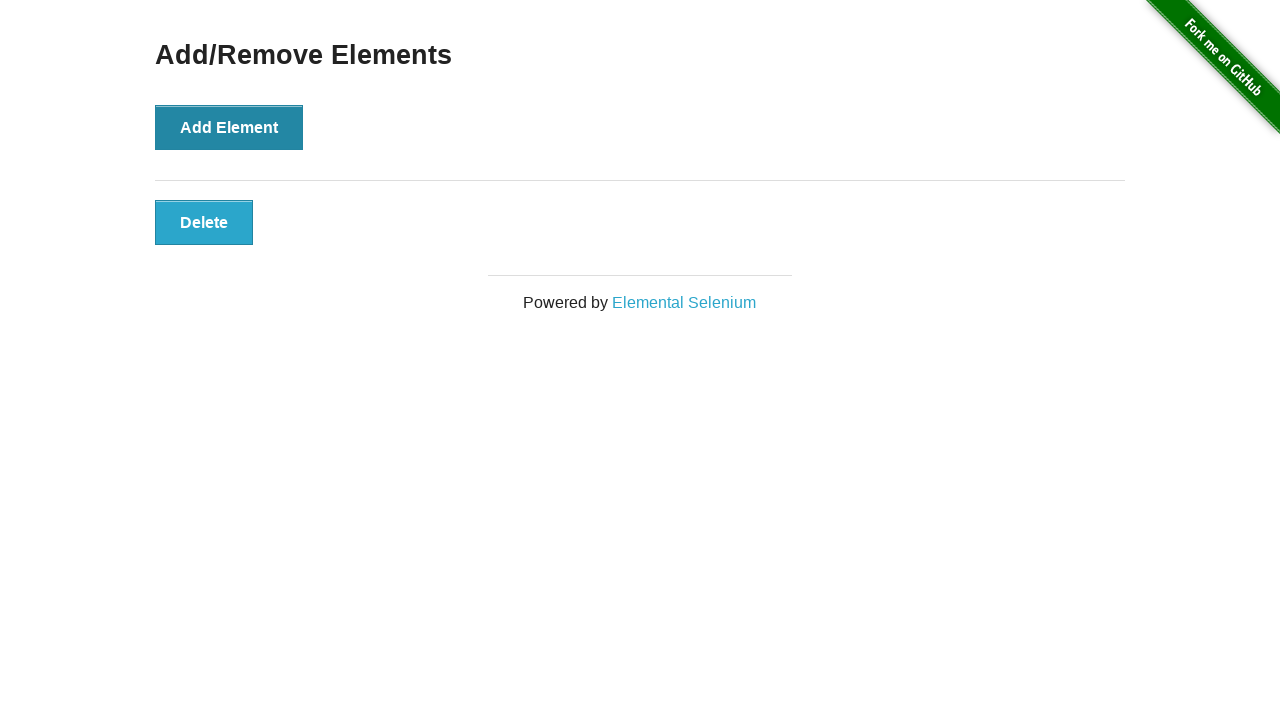

Verified Delete button is visible
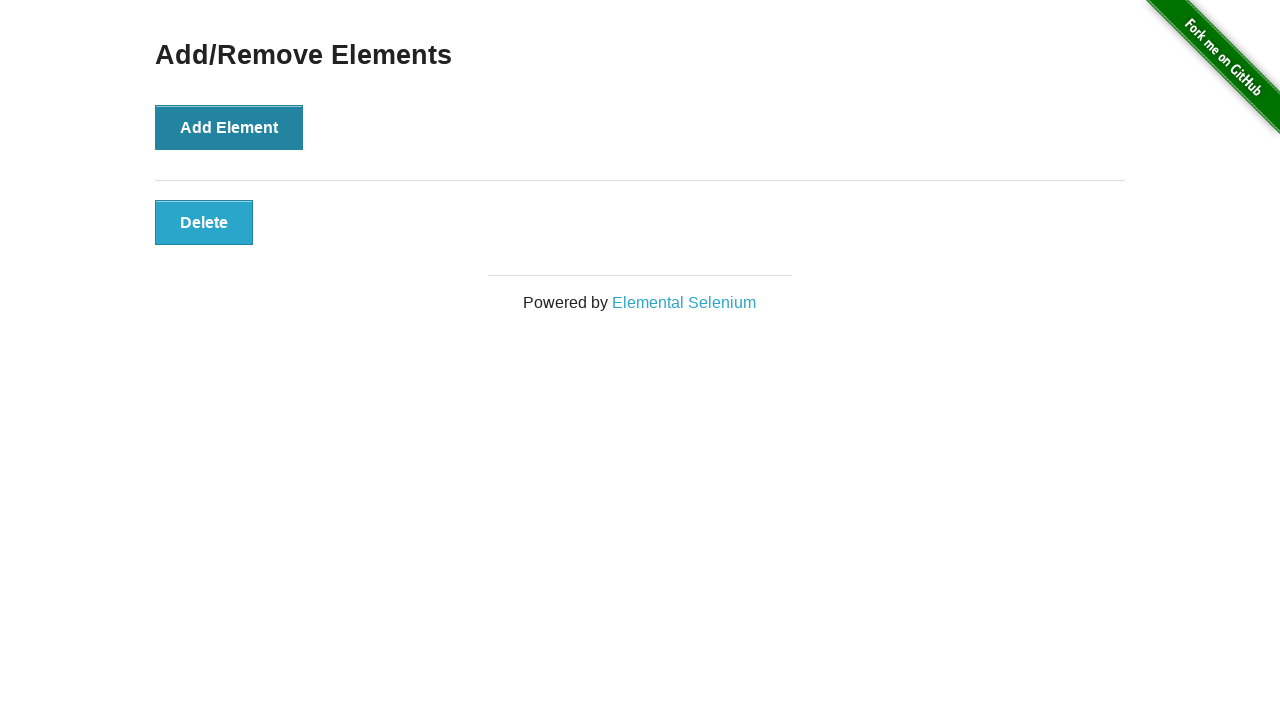

Clicked Delete button to remove element at (204, 222) on [onclick='deleteElement()']
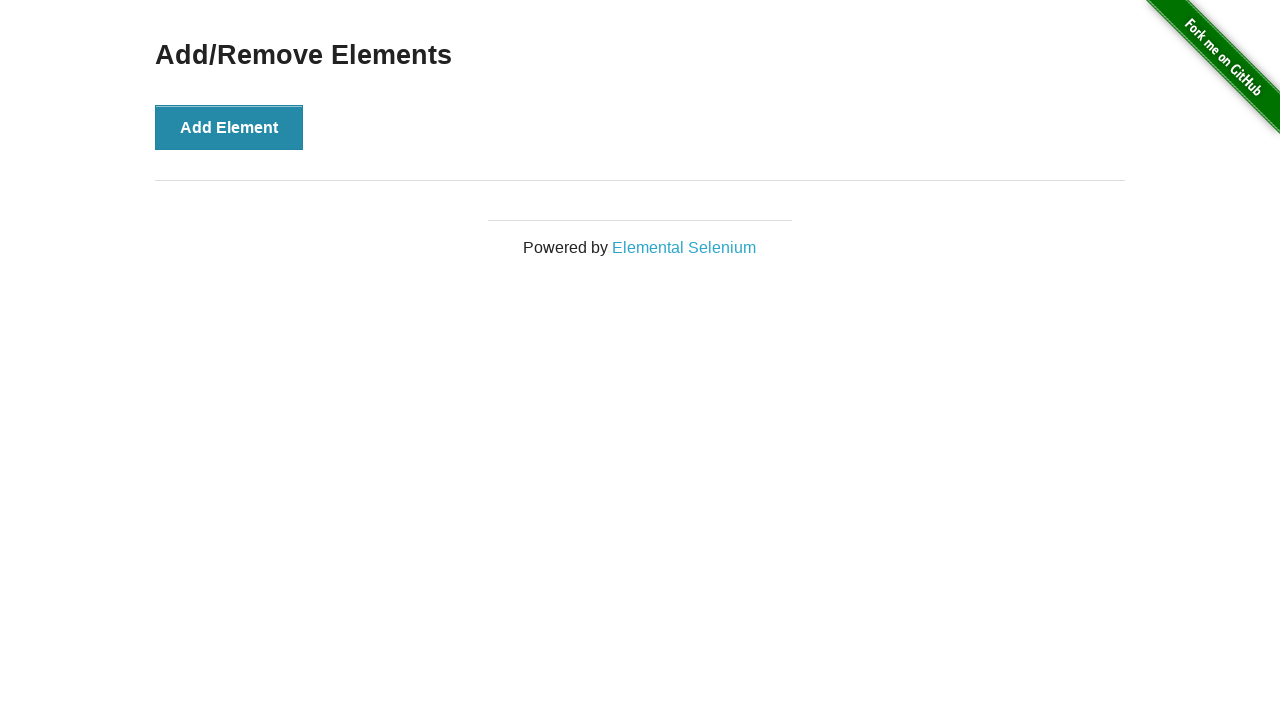

Verified Delete button is no longer present
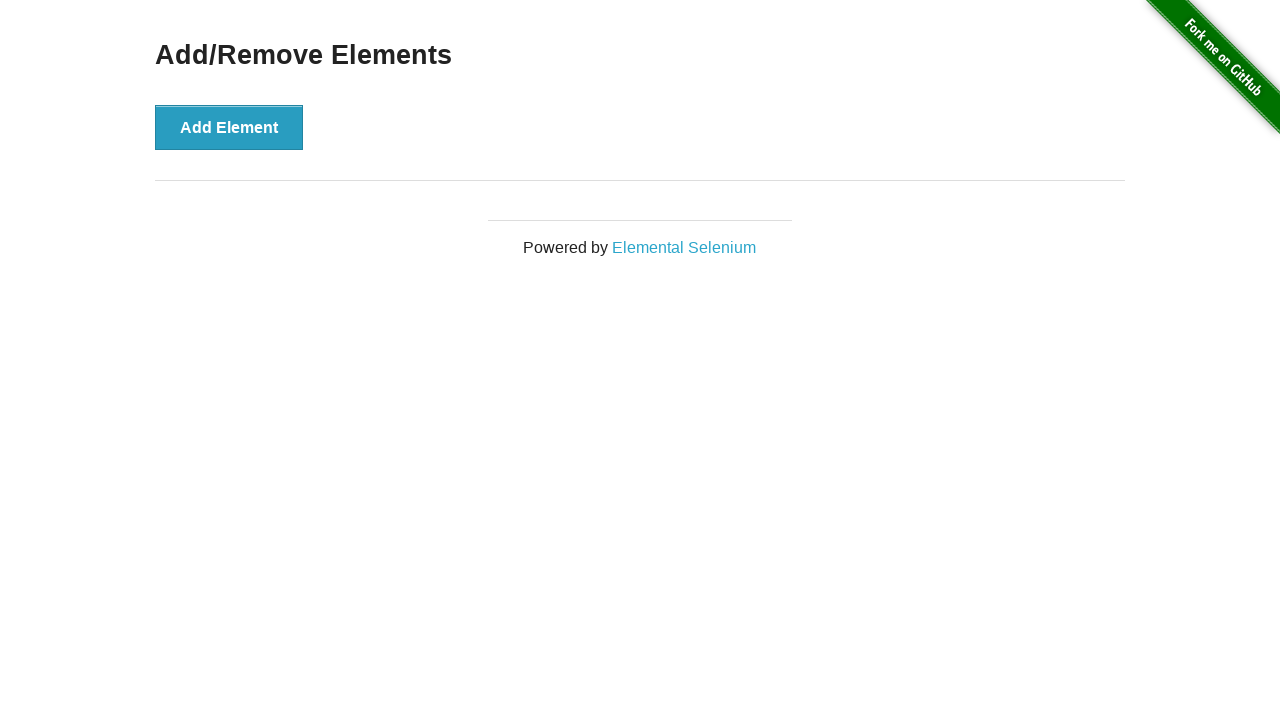

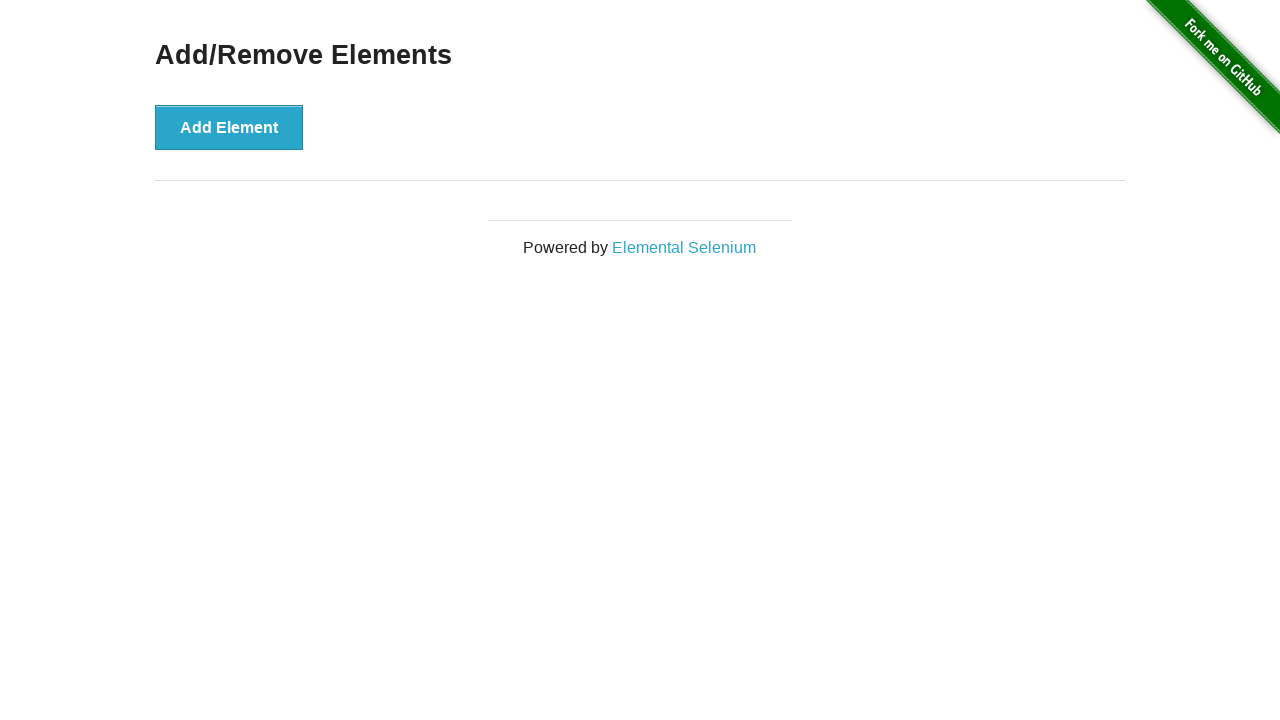